Navigates to Form Authentication page and verifies the label texts are "Username" and "Password"

Starting URL: https://the-internet.herokuapp.com/

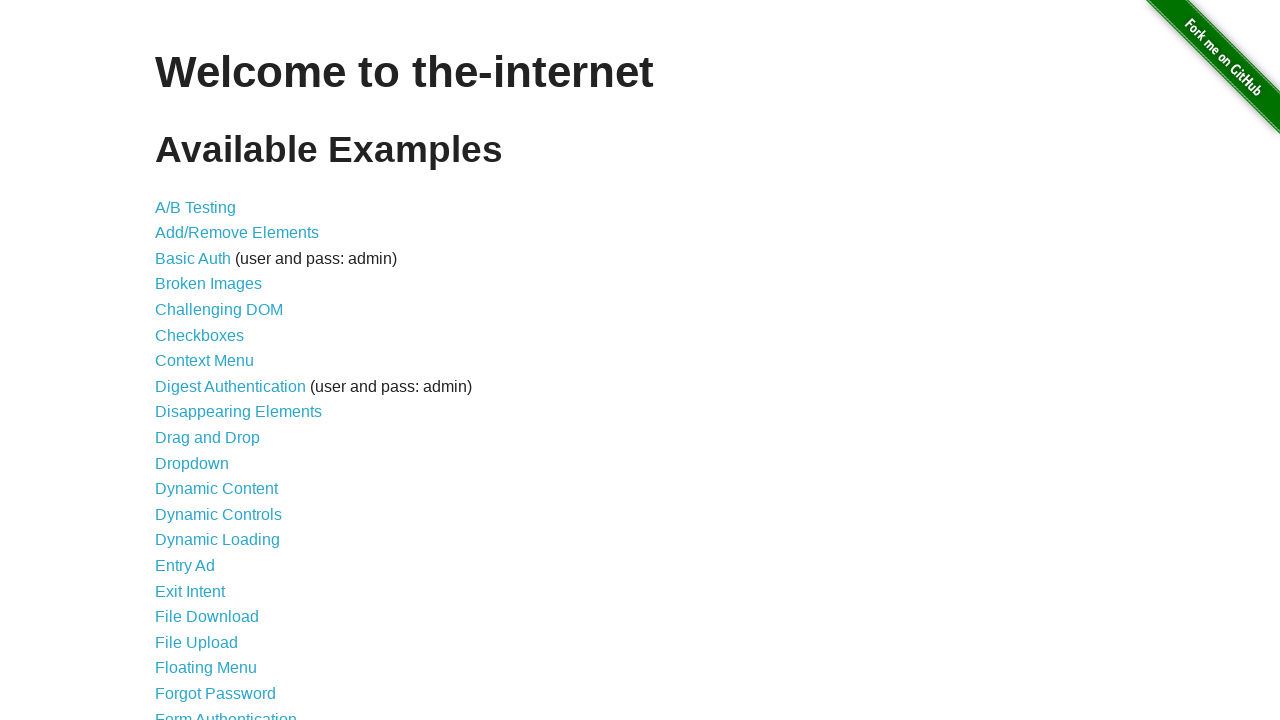

Navigated to the-internet.herokuapp.com home page
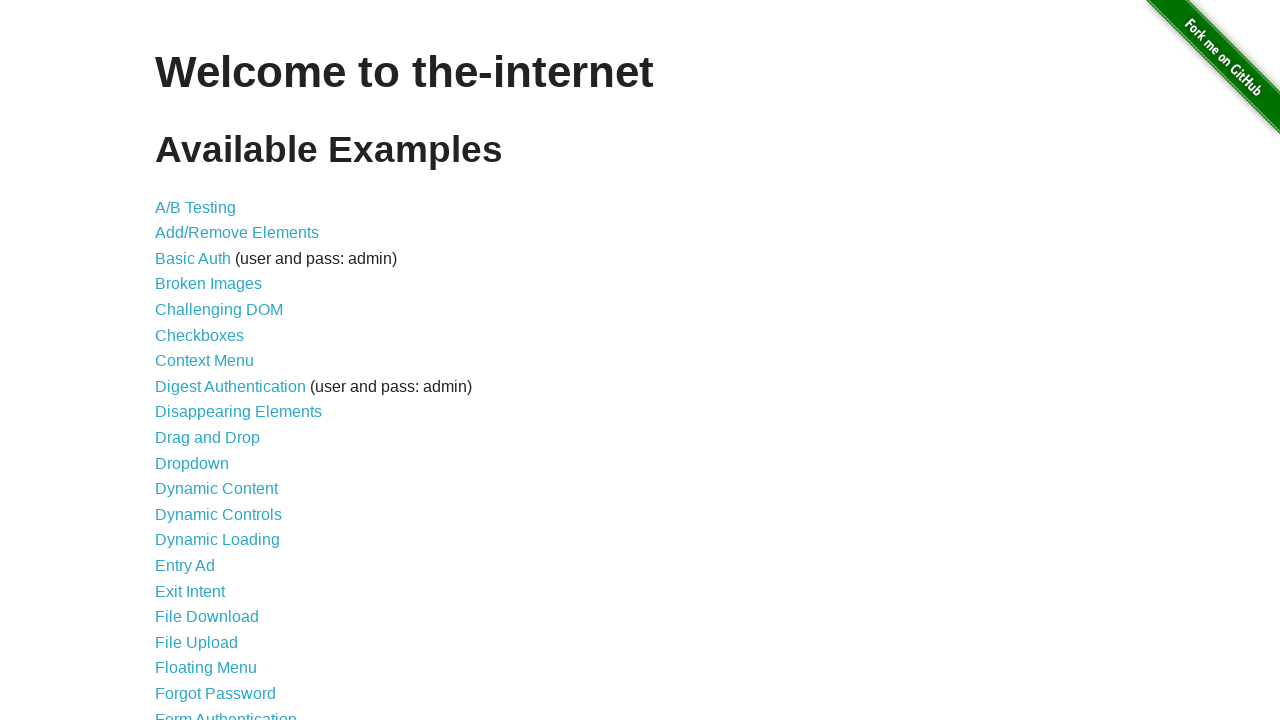

Clicked on Form Authentication link at (226, 712) on text=Form Authentication
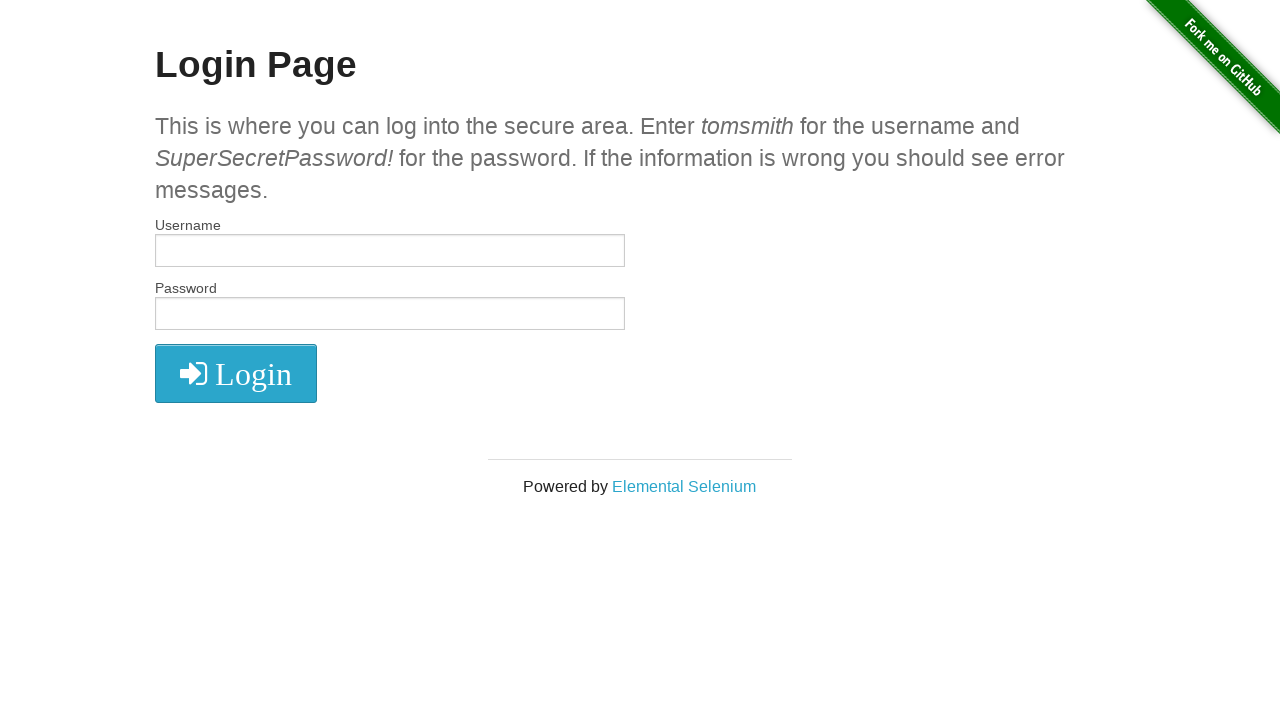

Form labels loaded
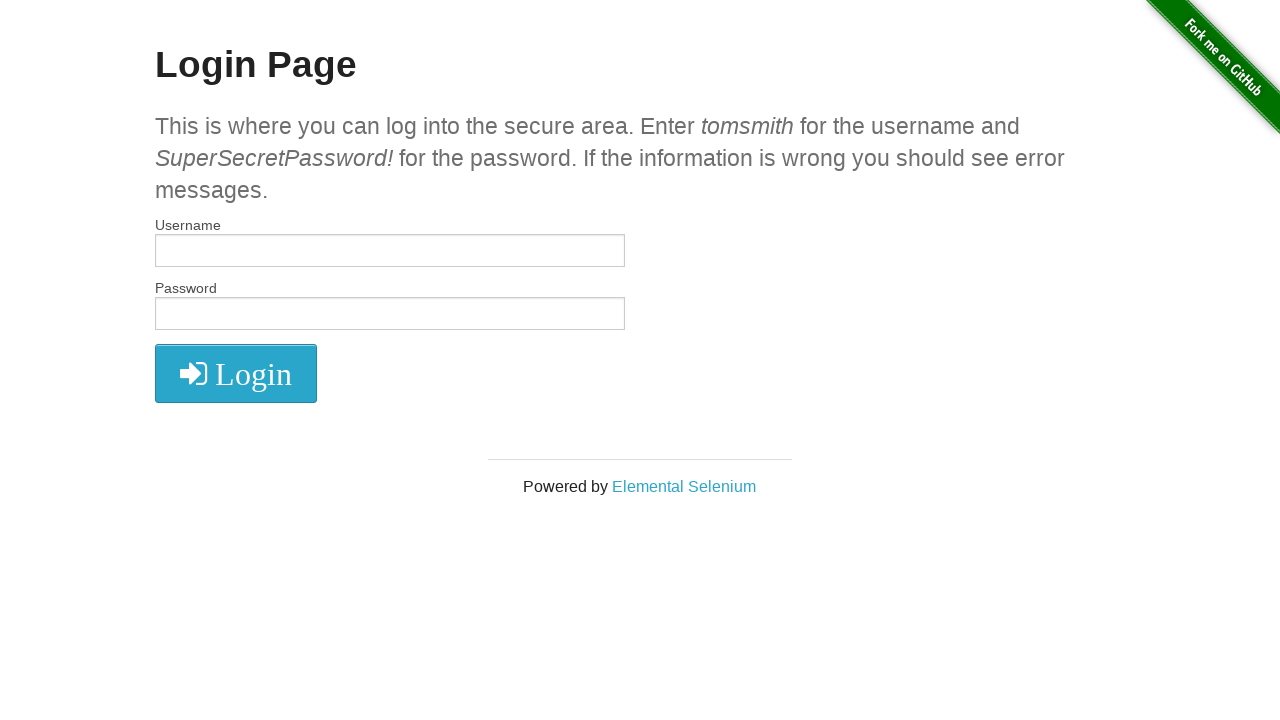

Retrieved all form labels
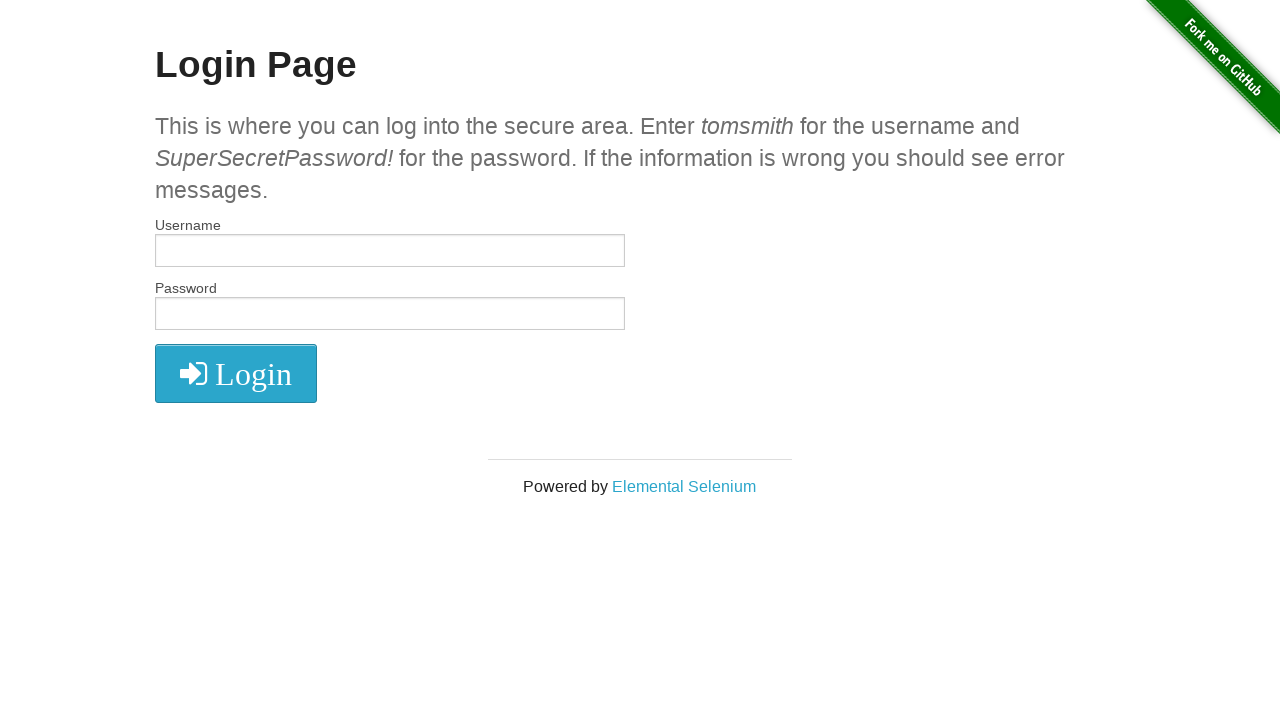

Verified first label text is 'Username'
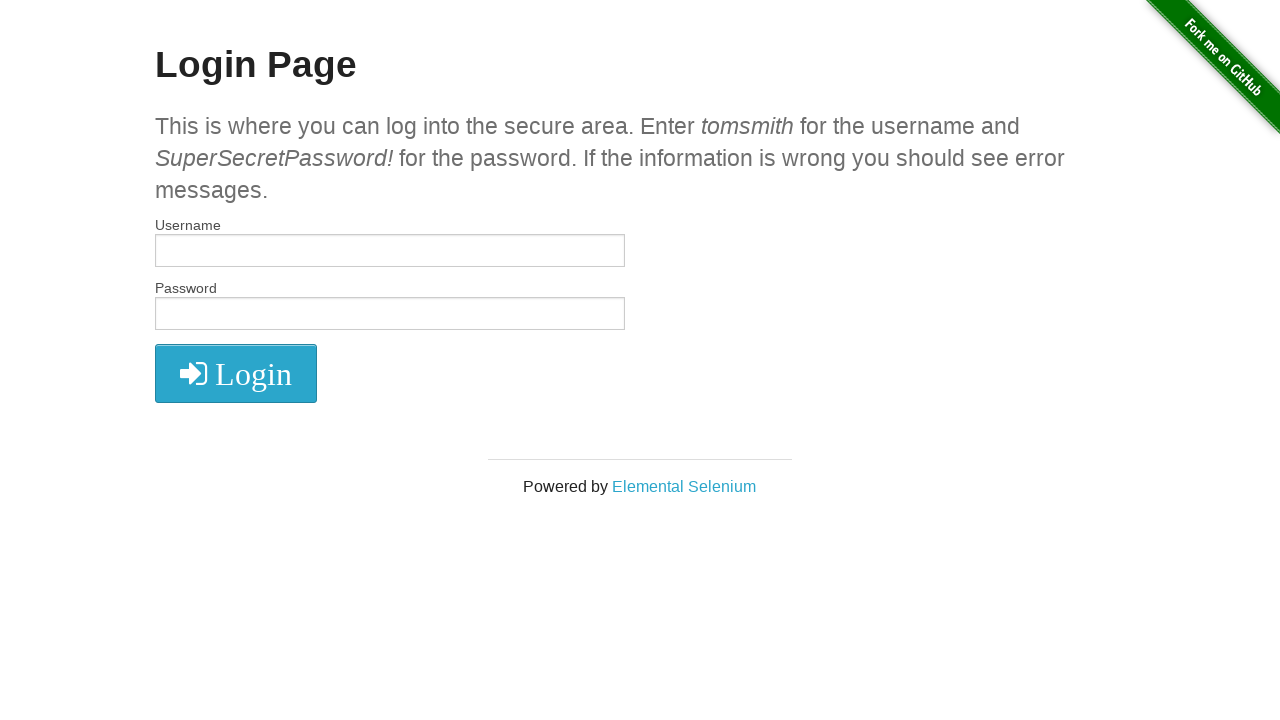

Verified second label text is 'Password'
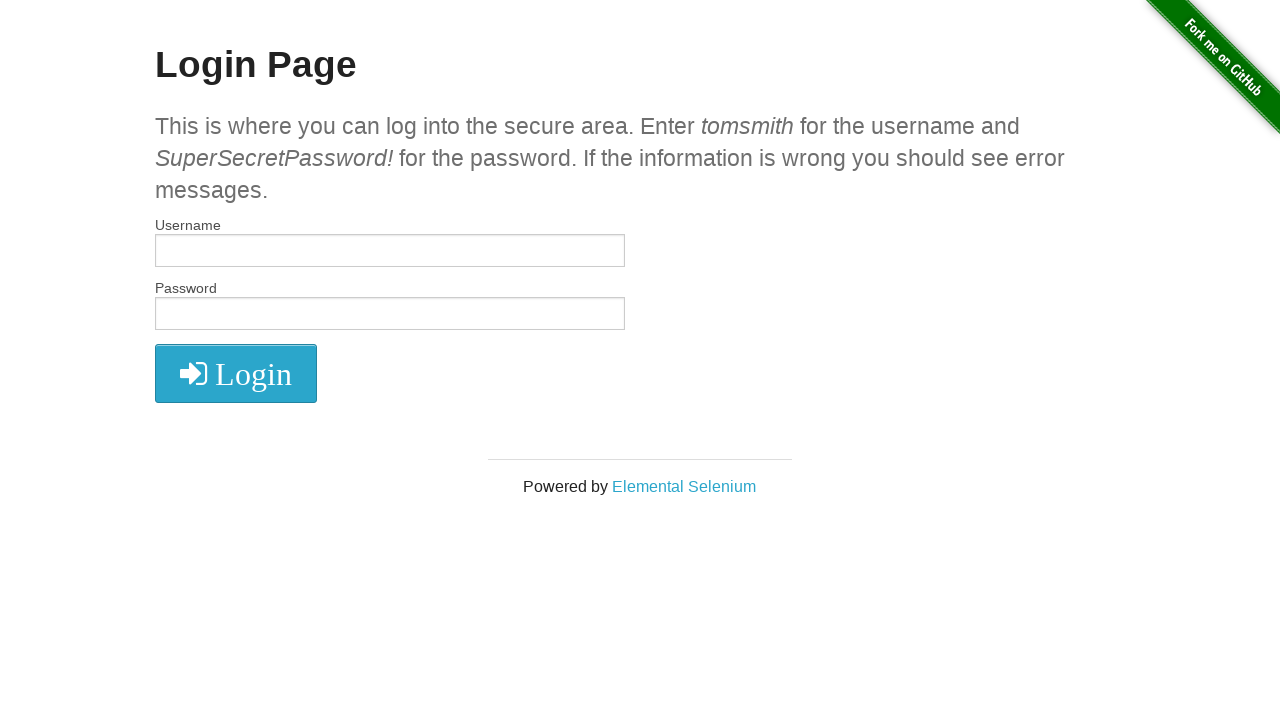

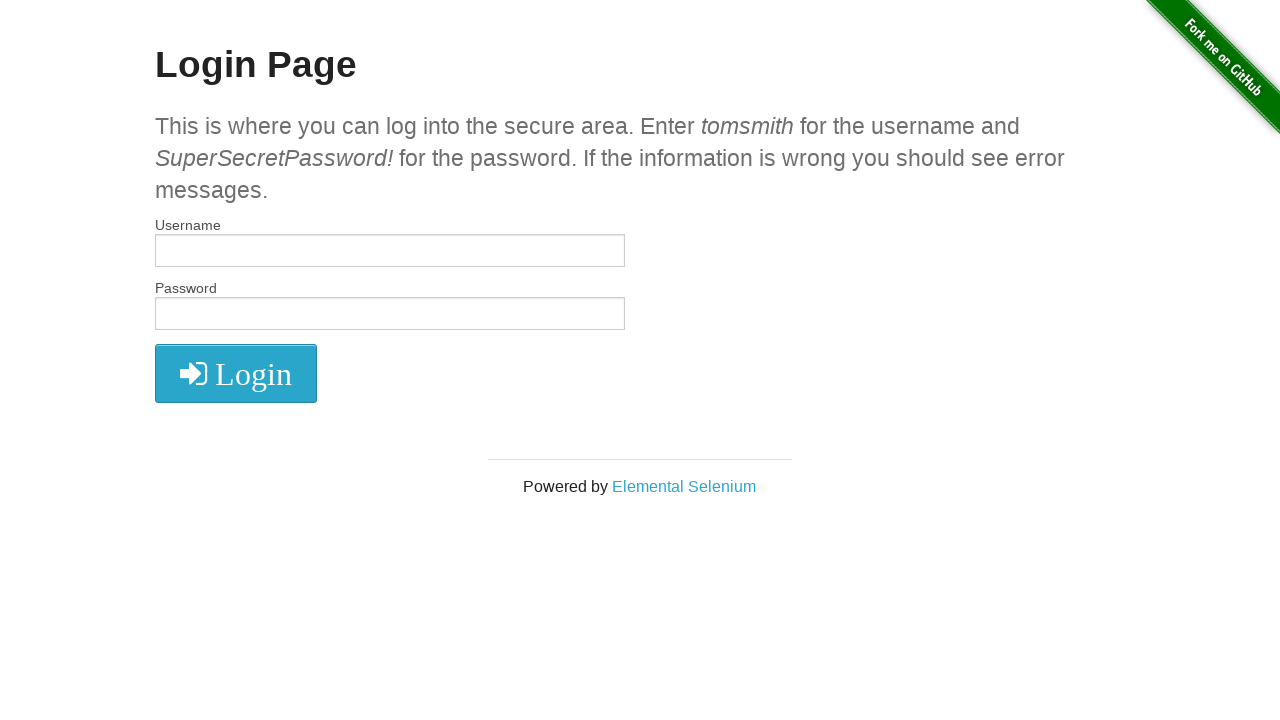